Solves a math problem by extracting a hidden value, calculating the result, and submitting a form with checkbox and radio button selections

Starting URL: http://suninjuly.github.io/get_attribute.html

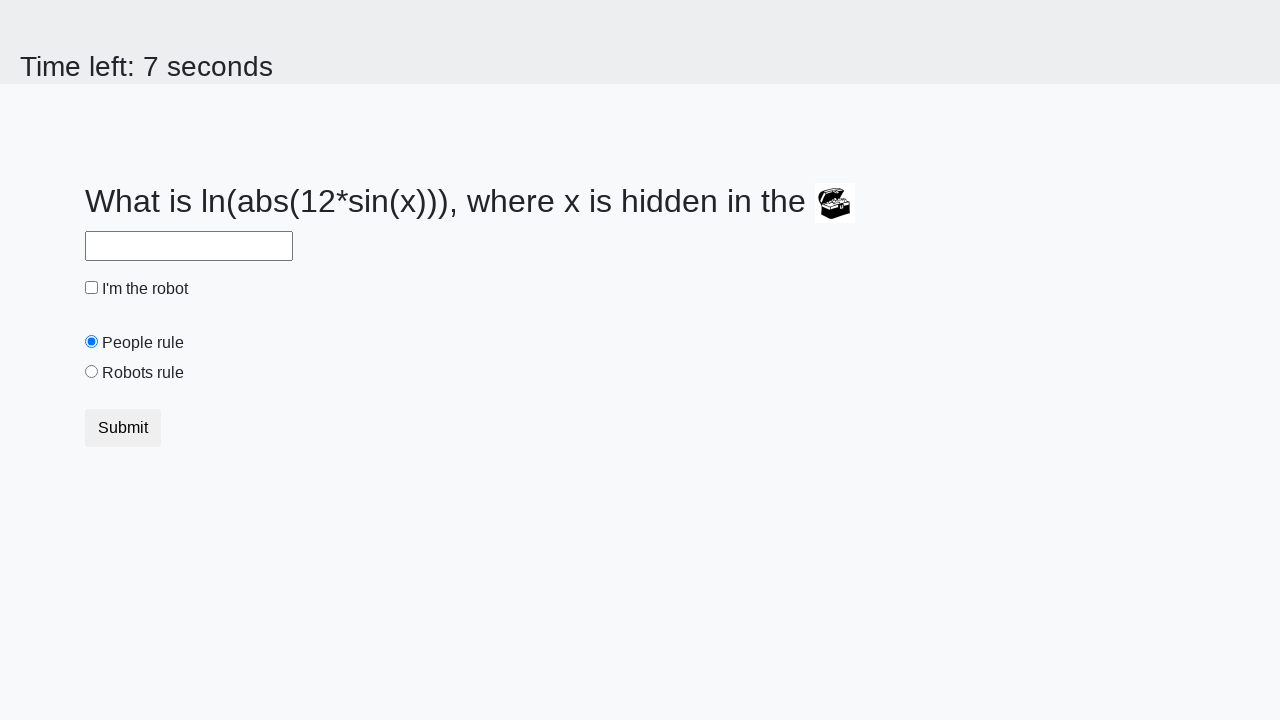

Extracted hidden value from treasure element
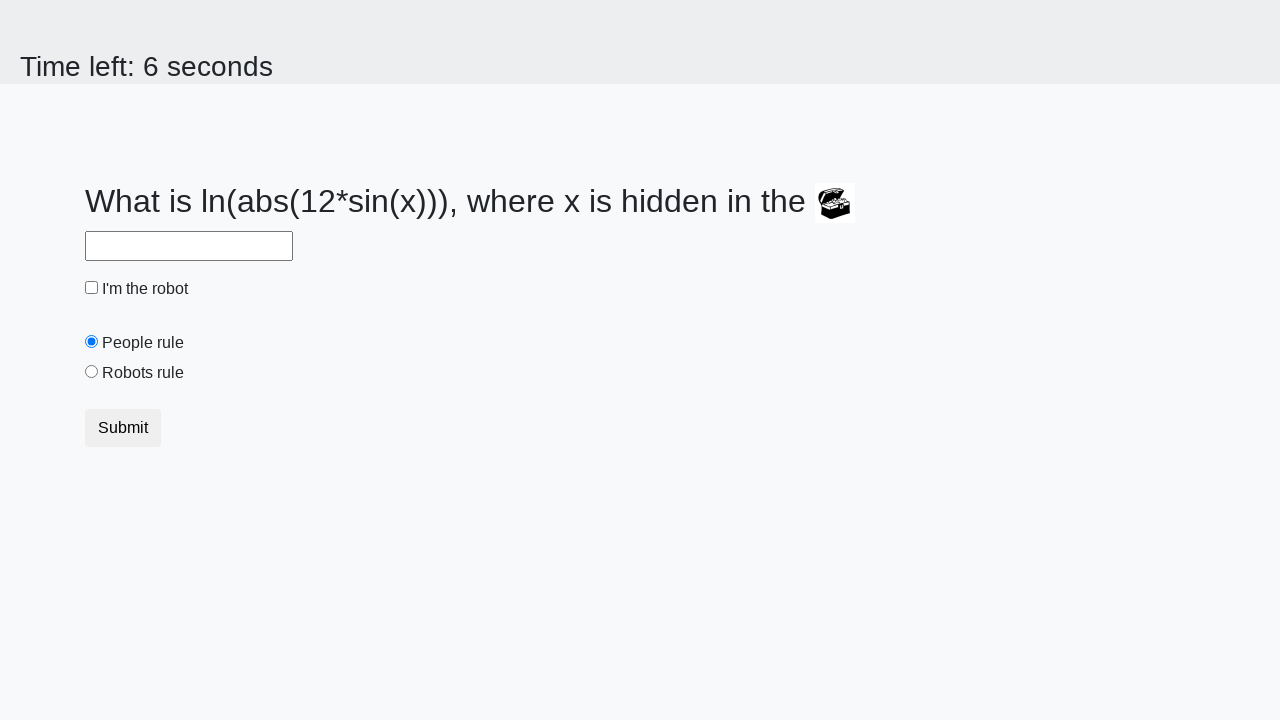

Calculated math result using logarithm formula
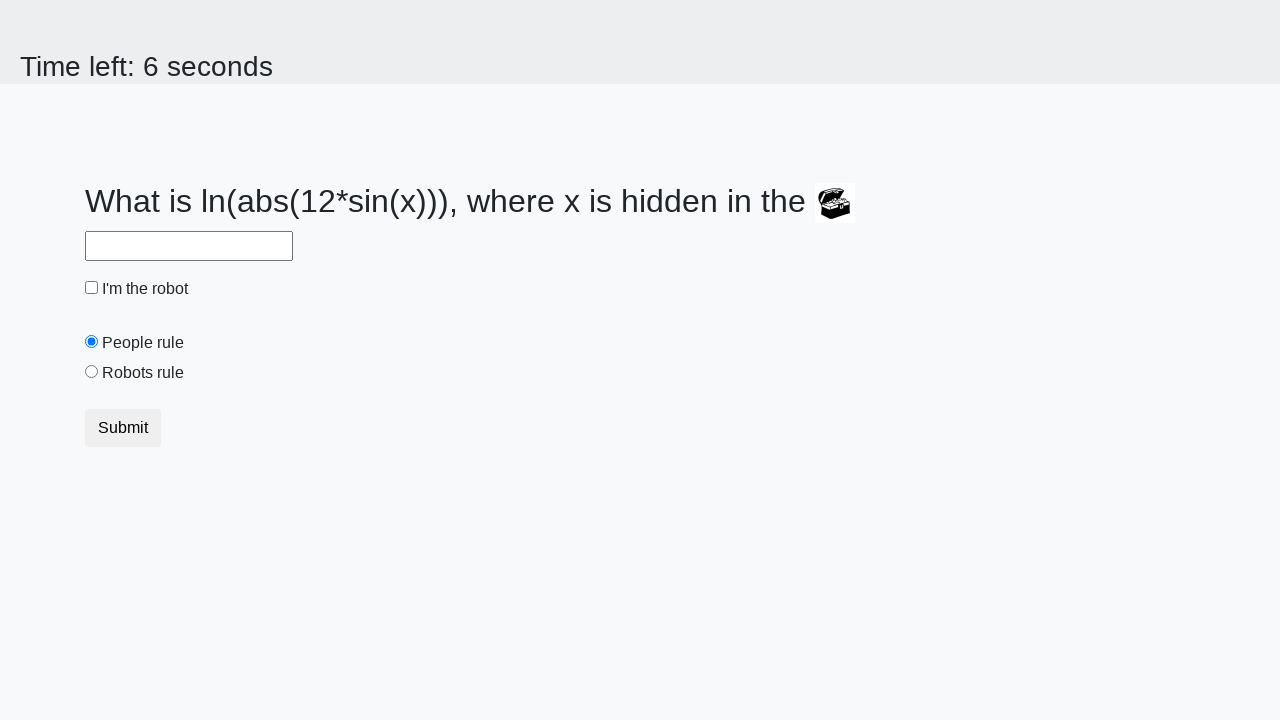

Filled answer field with calculated result on #answer
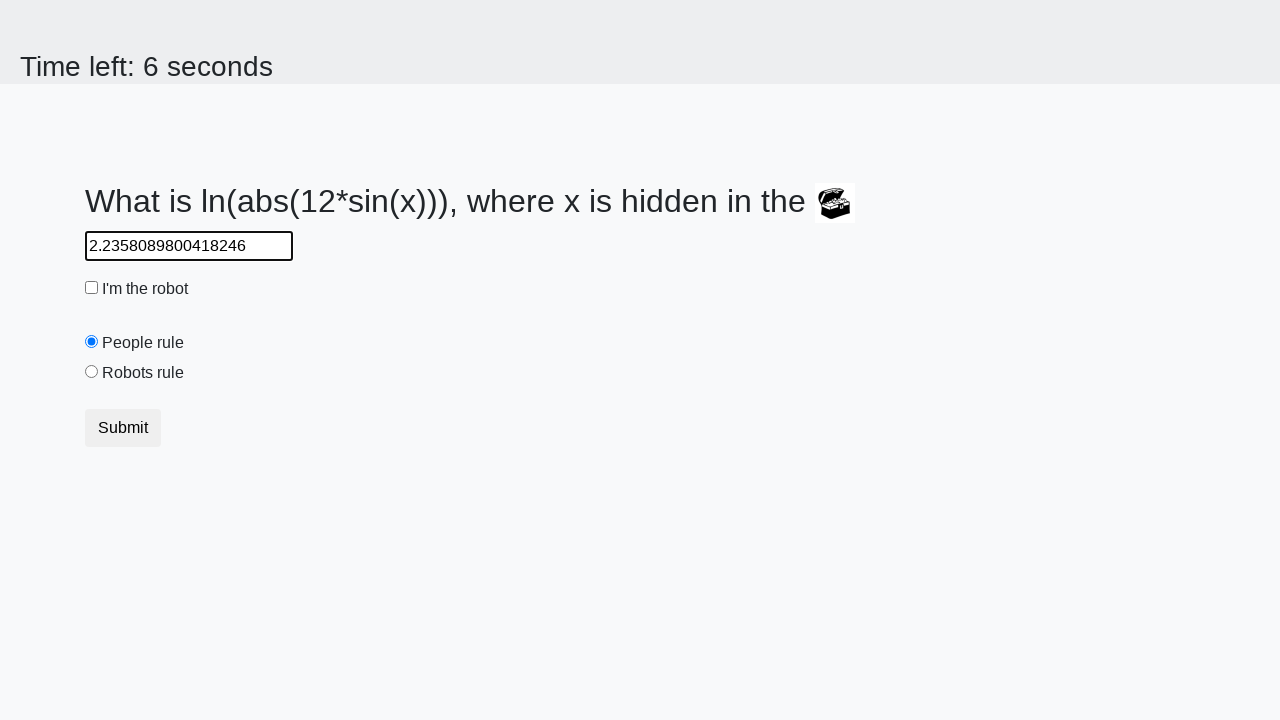

Clicked robot checkbox at (92, 288) on #robotCheckbox
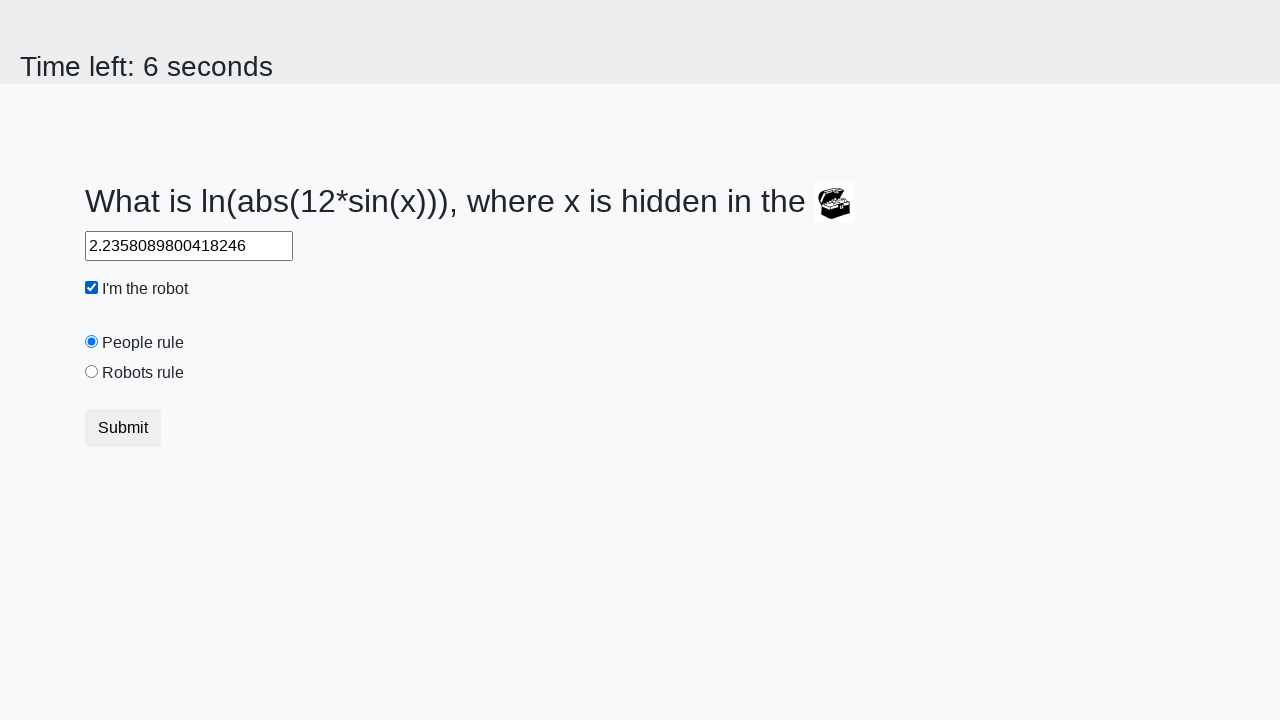

Checked robots radio button status
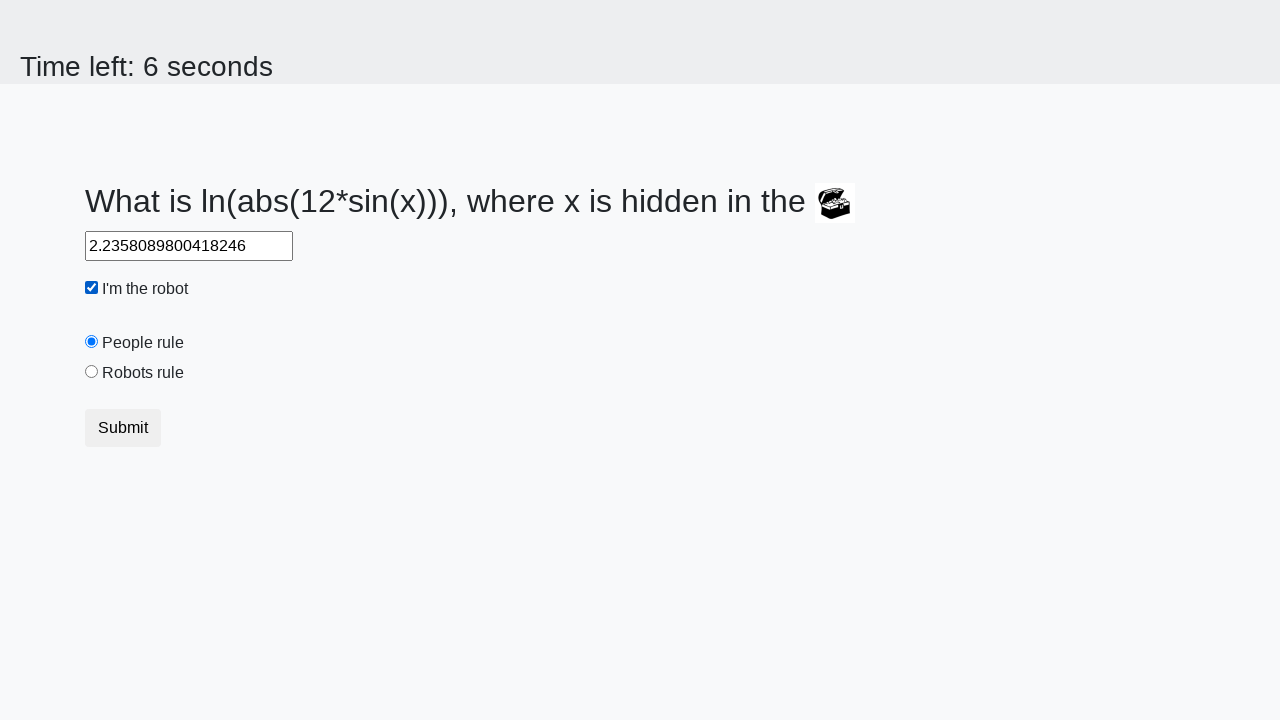

Clicked robots radio button to select it at (92, 372) on #robotsRule
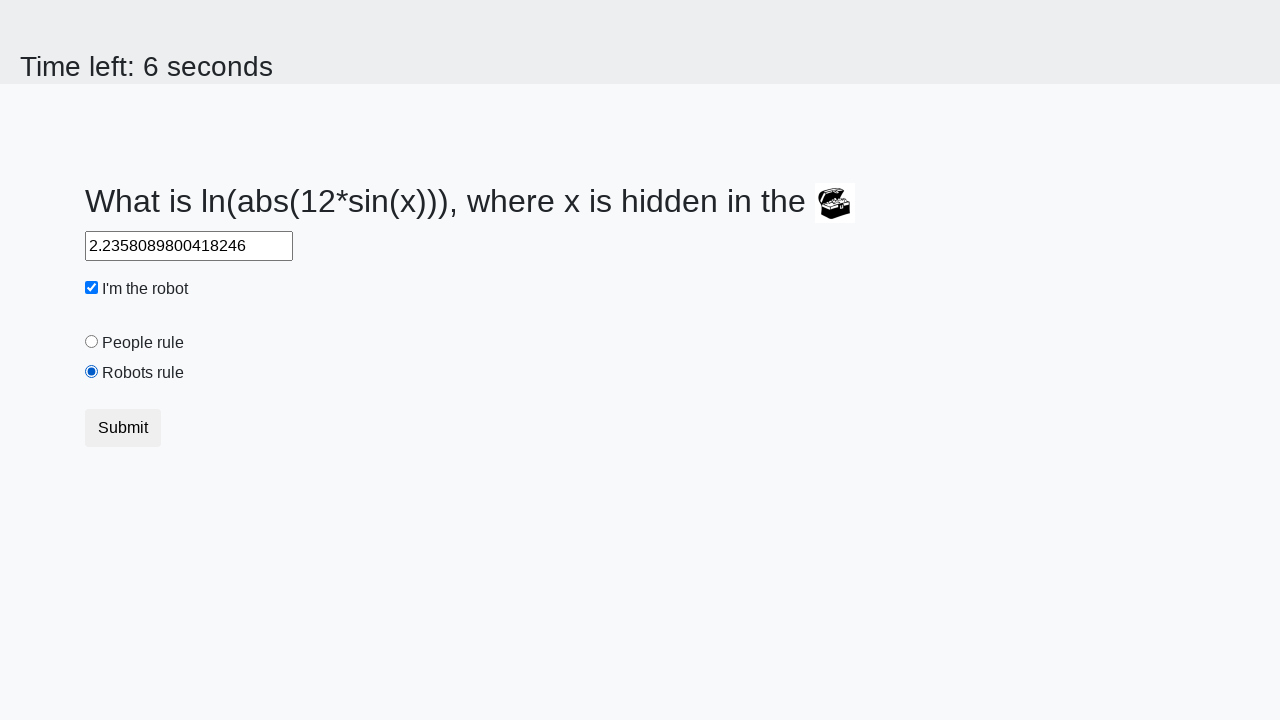

Clicked submit button at (123, 428) on .btn.btn-default
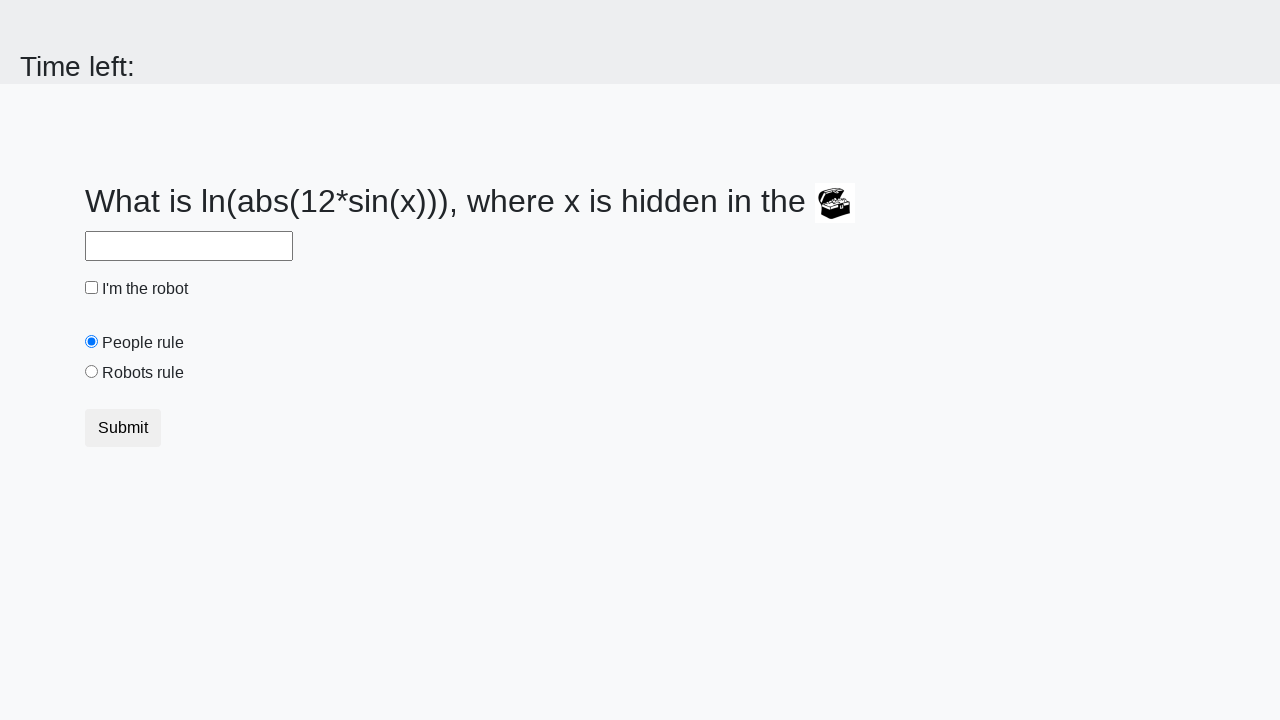

Waited for form submission to complete
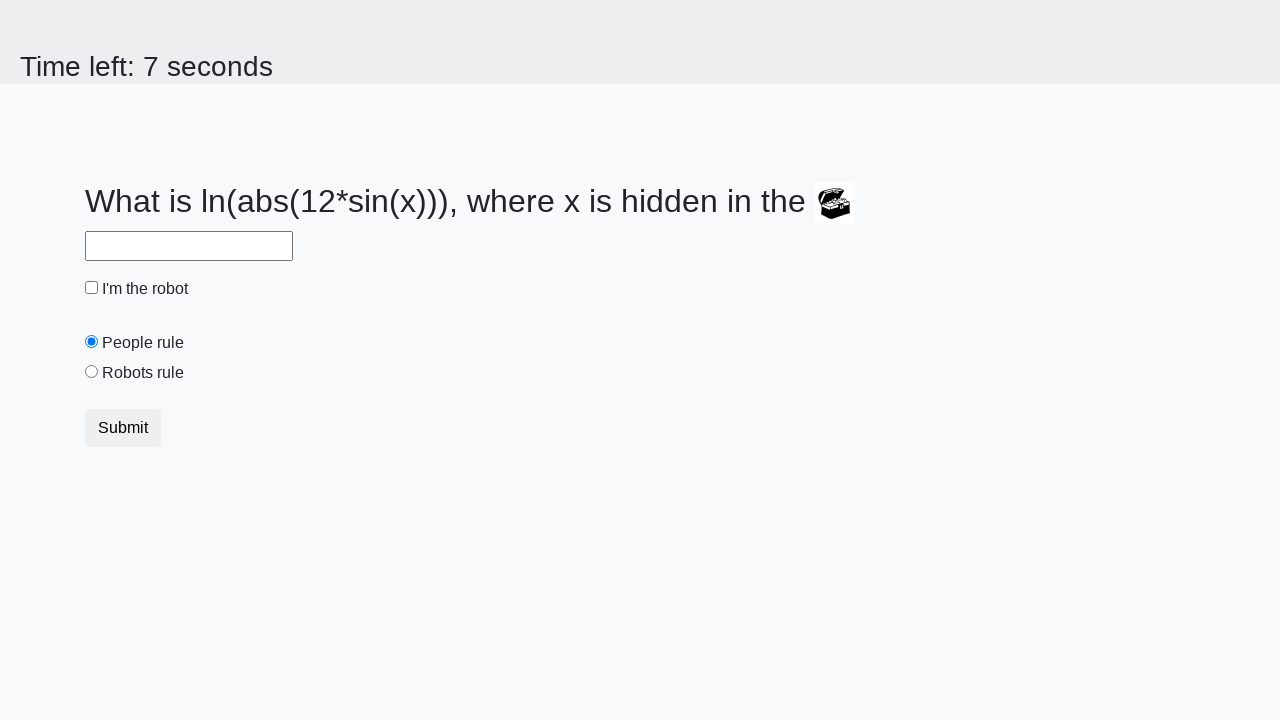

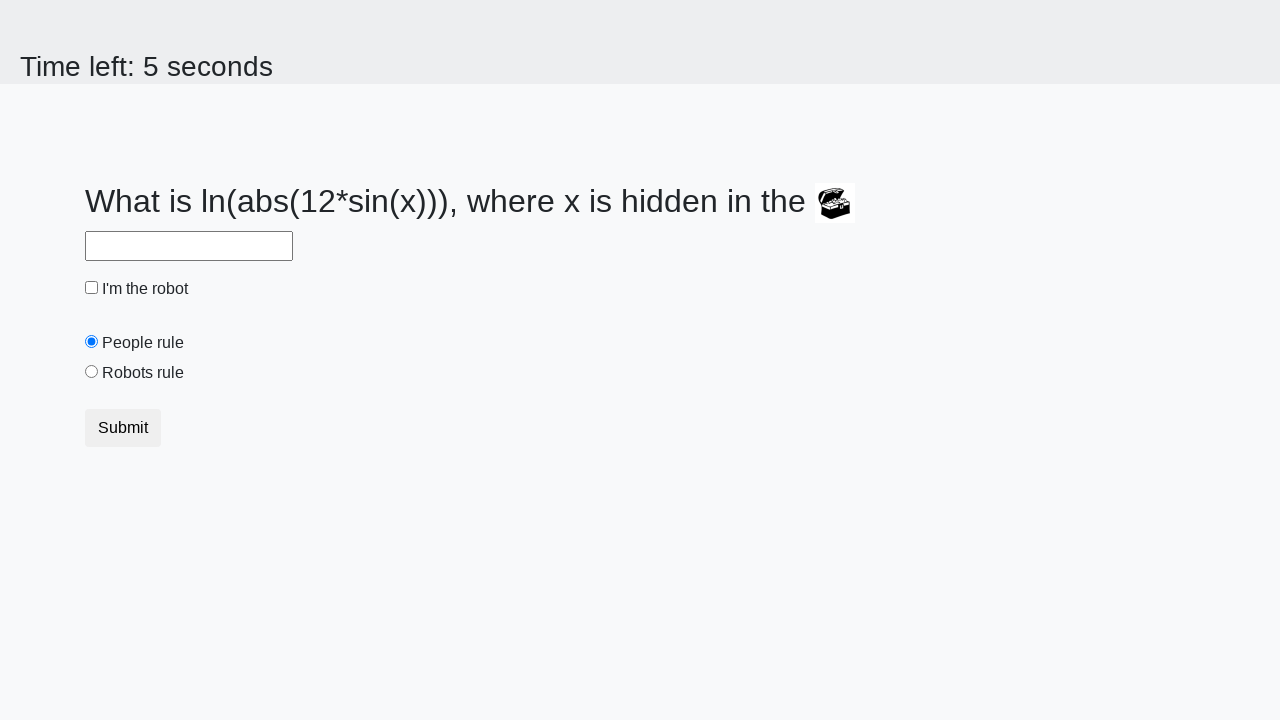